Tests opting out of A/B tests by adding an Optimizely opt-out cookie before visiting the A/B test page, then navigating to verify the opt-out works.

Starting URL: http://the-internet.herokuapp.com

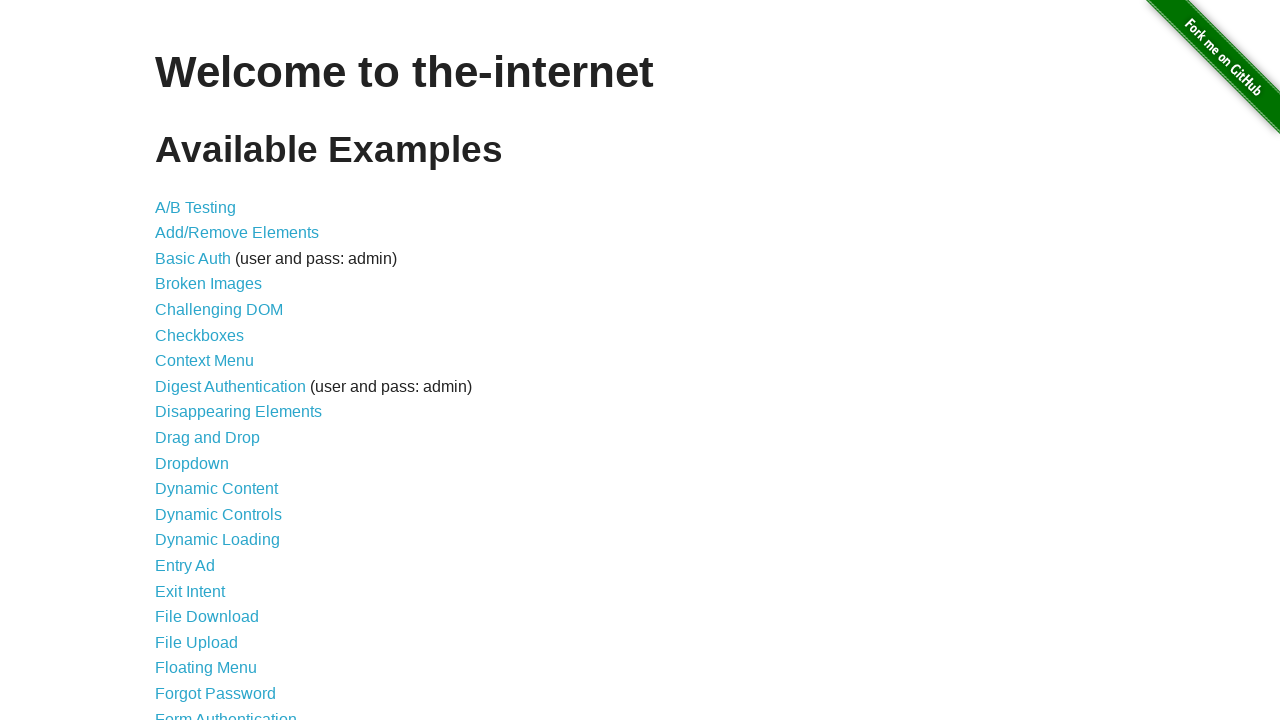

Added Optimizely opt-out cookie to context
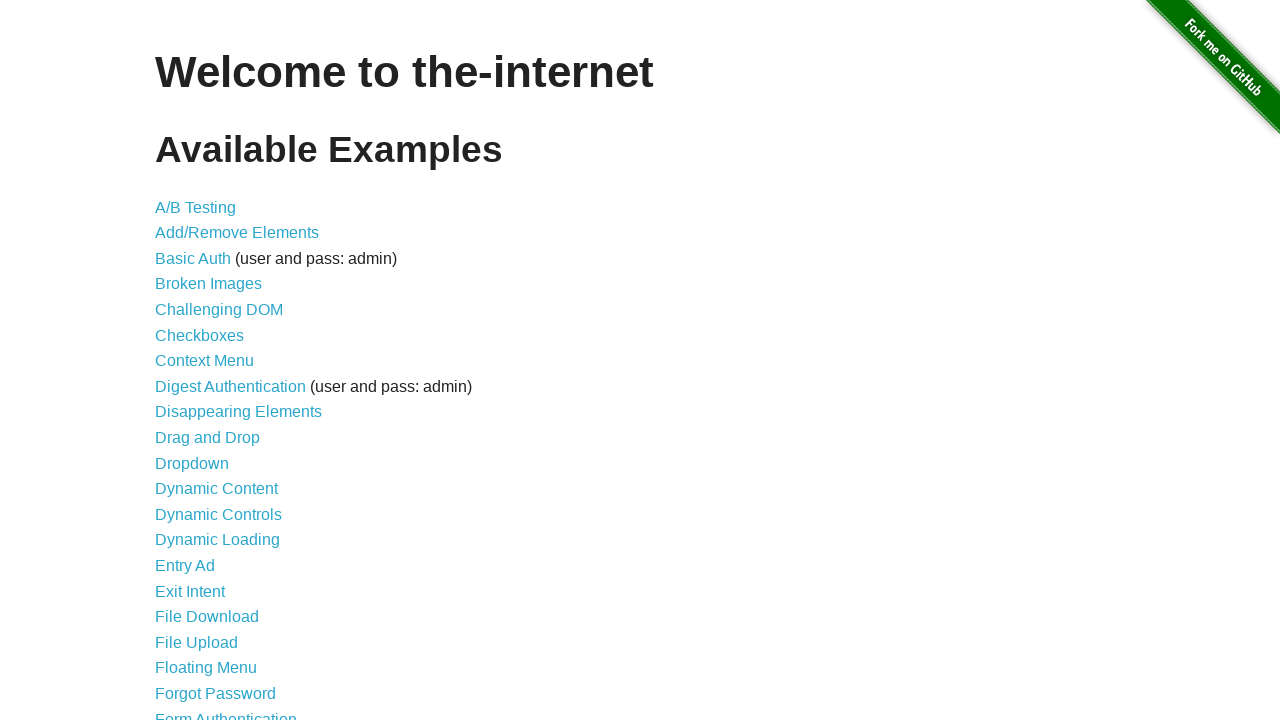

Navigated to A/B test page
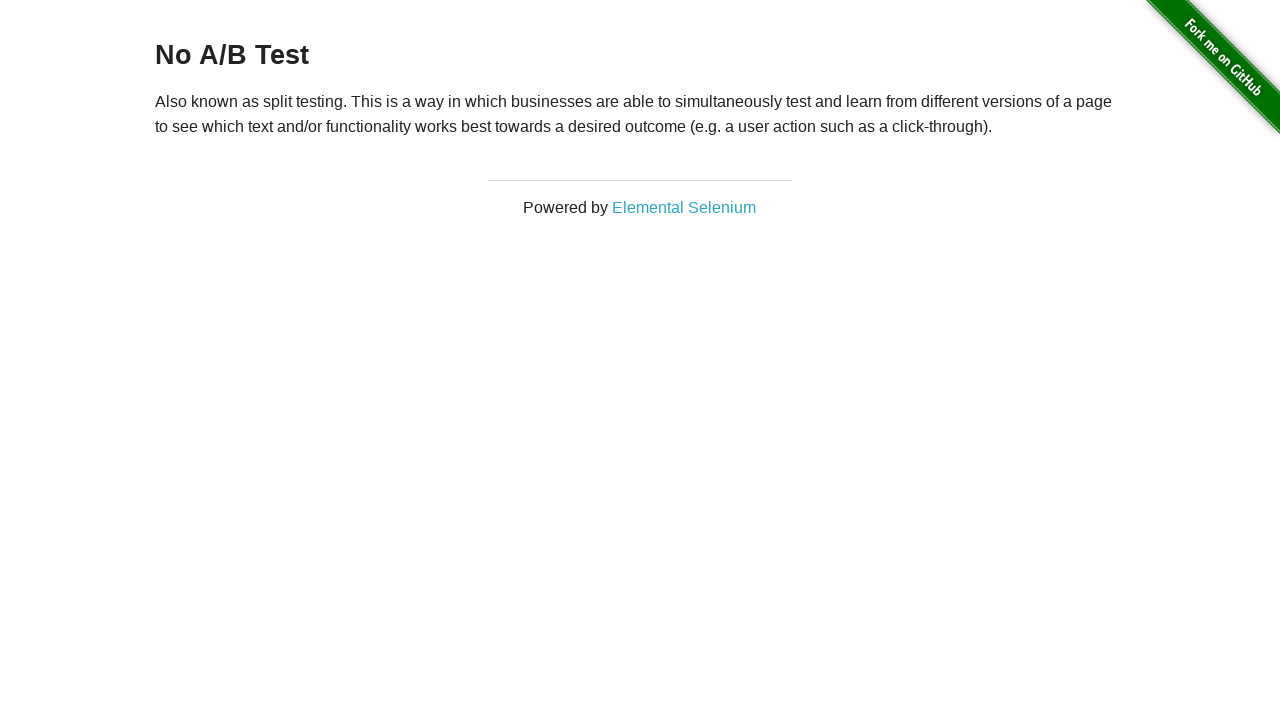

Retrieved heading text from page
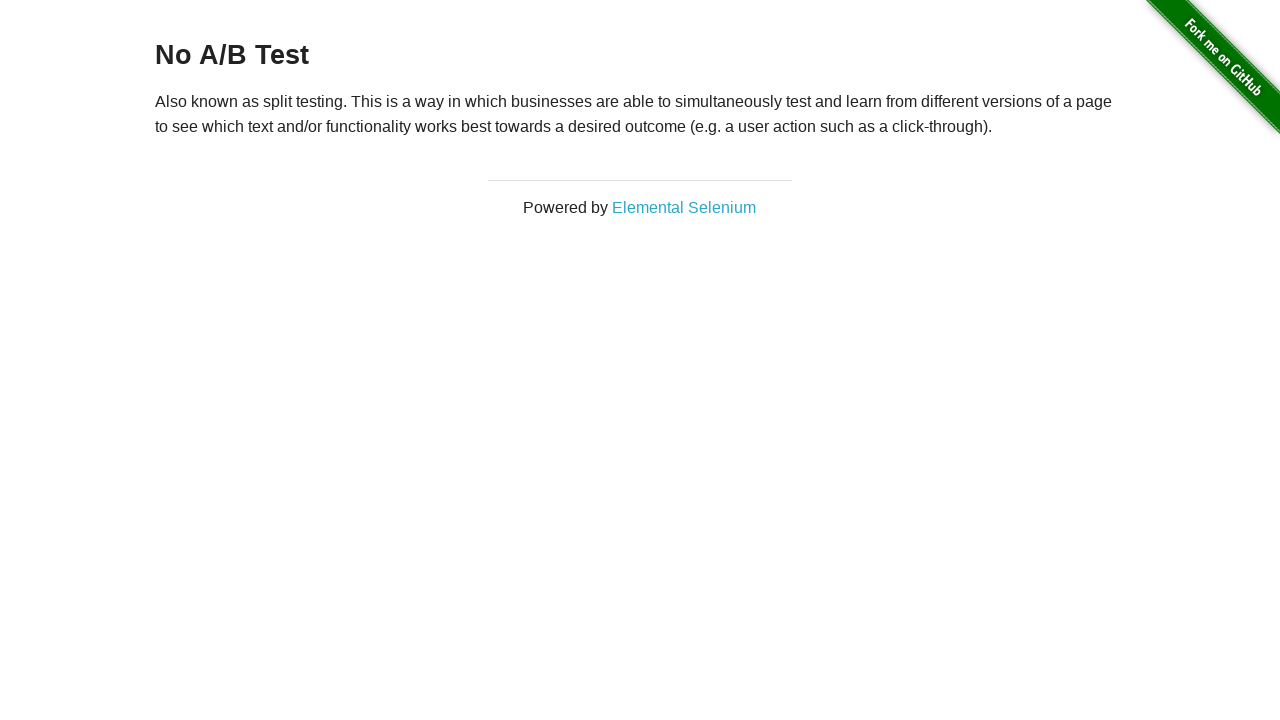

Verified opt-out works: heading shows 'No A/B Test'
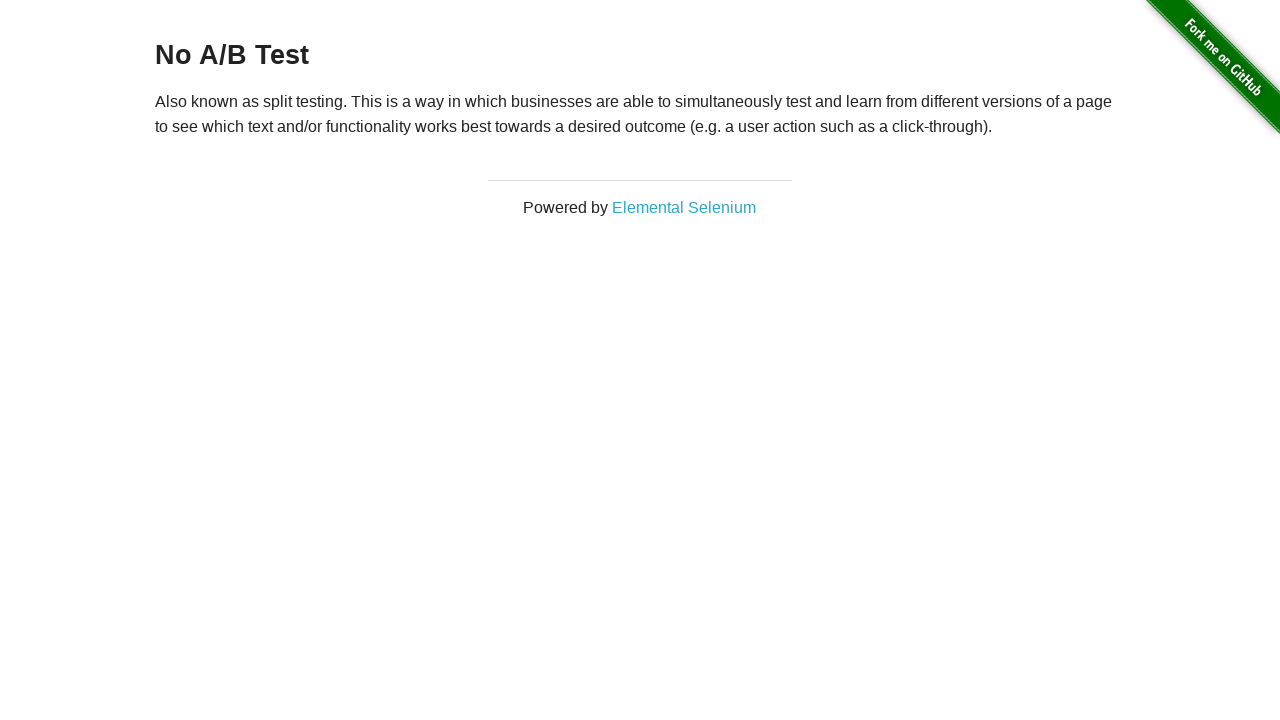

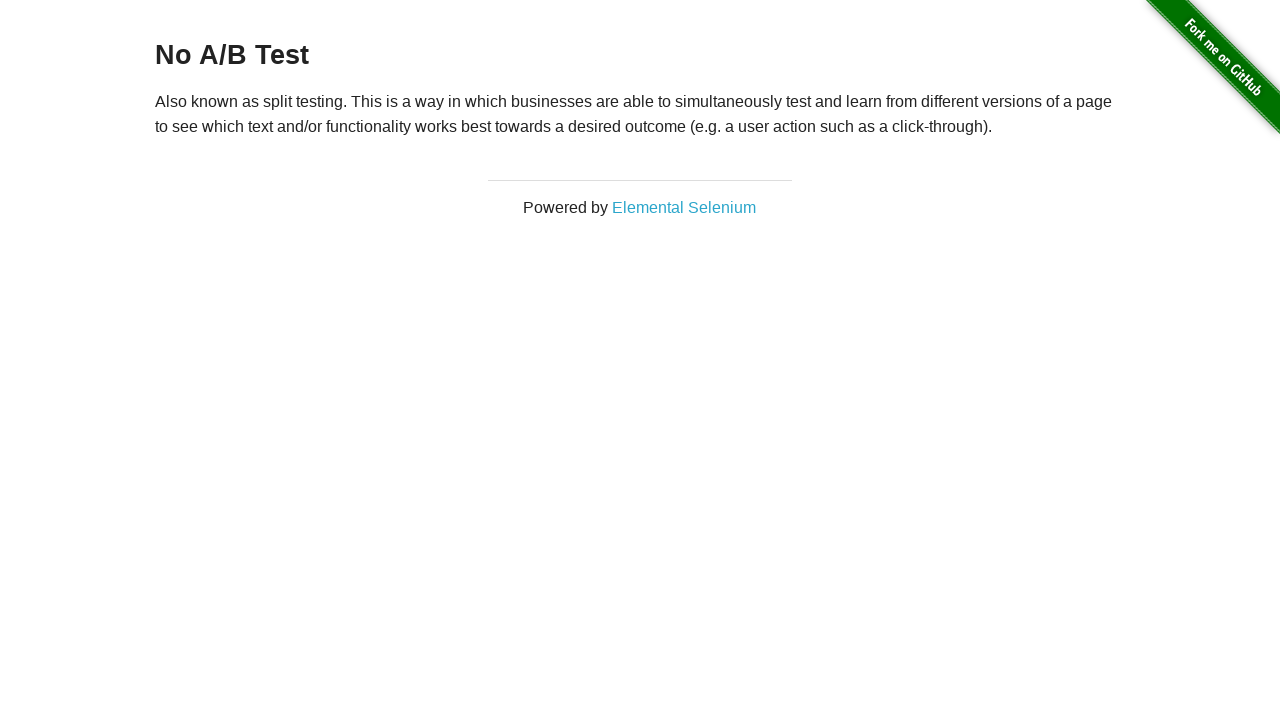